Tests radio button selection functionality by clicking on a radio button and verifying selection

Starting URL: https://formy-project.herokuapp.com/form

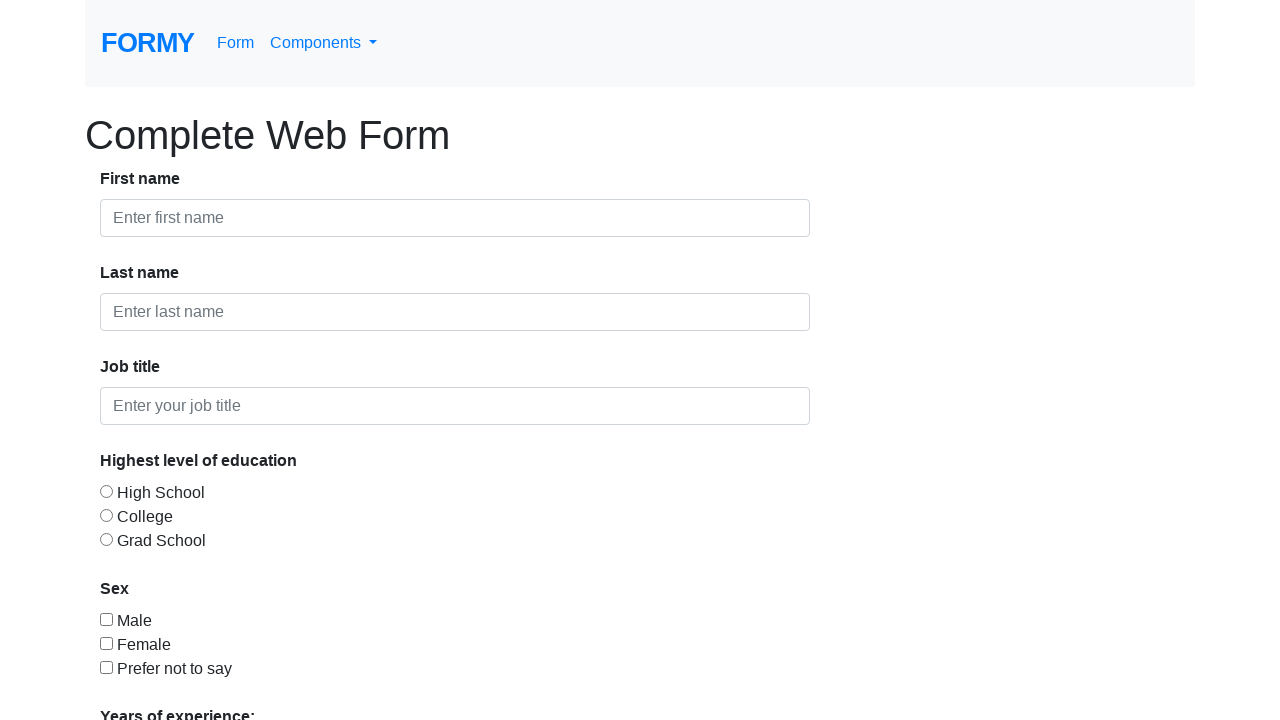

Clicked on high school radio button at (106, 491) on #radio-button-1
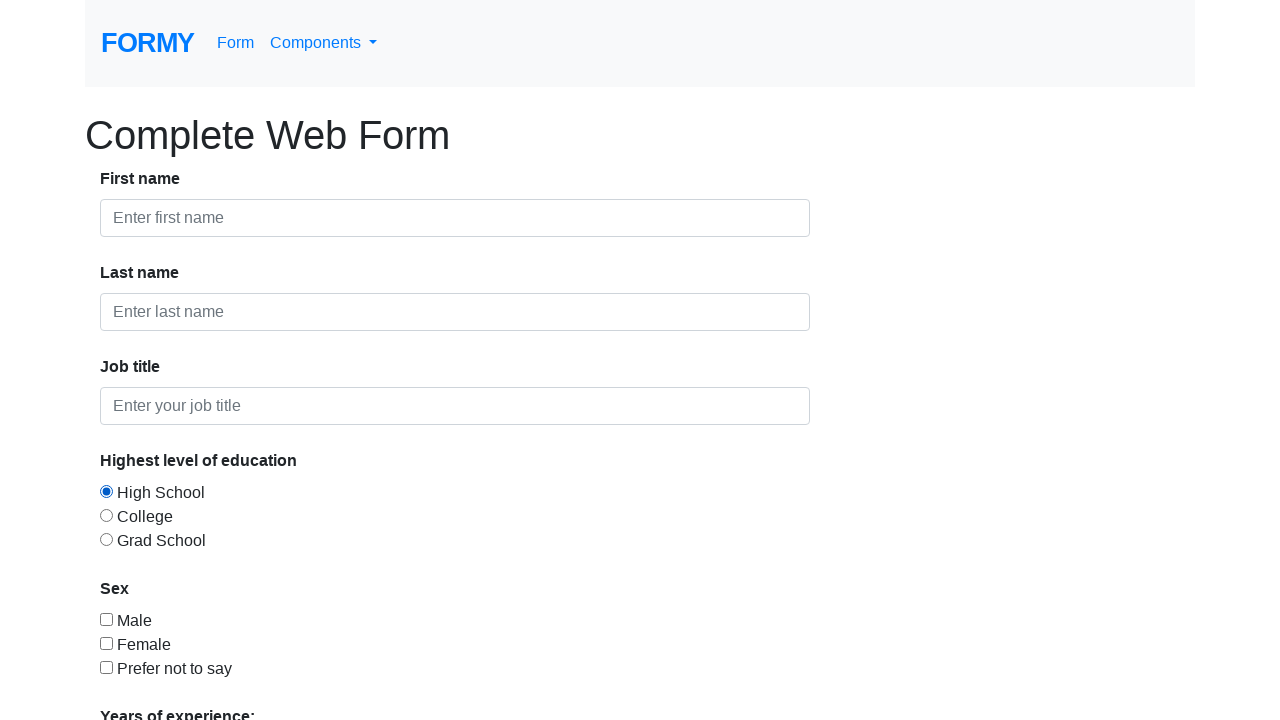

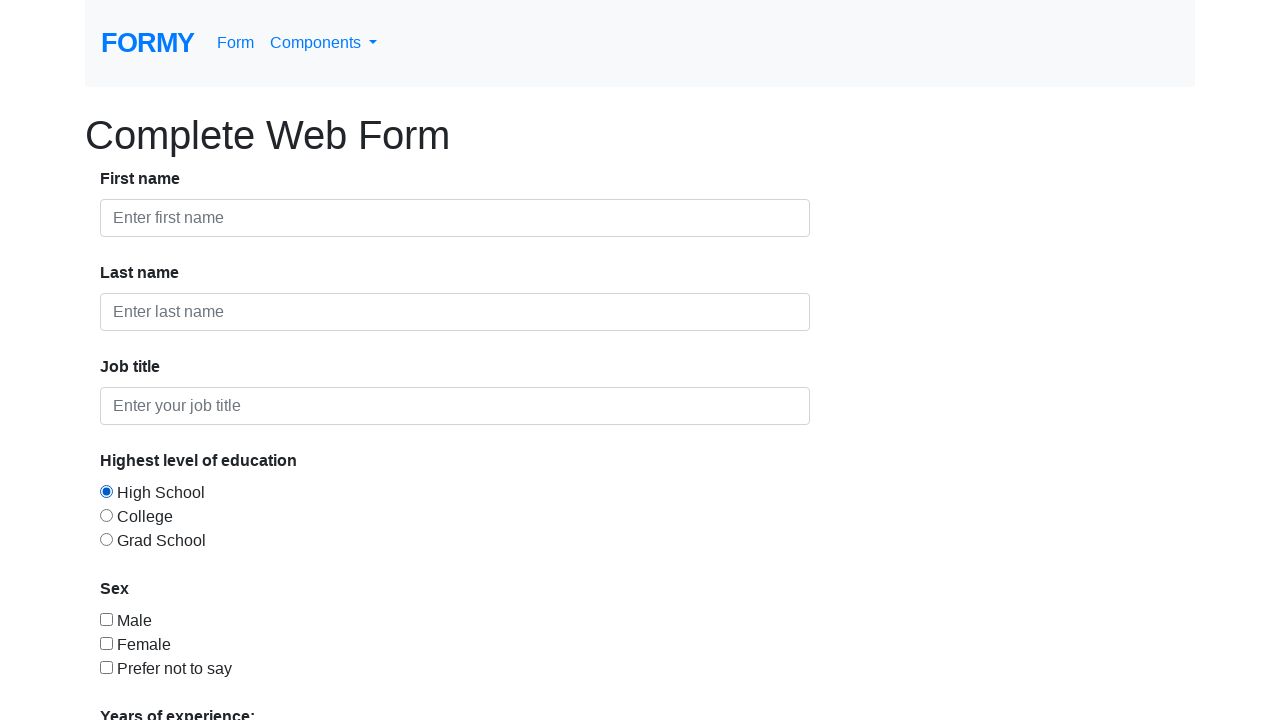